Tests form validation by submitting the reset password form without entering a username

Starting URL: https://opensource-demo.orangehrmlive.com/web/index.php/auth/login

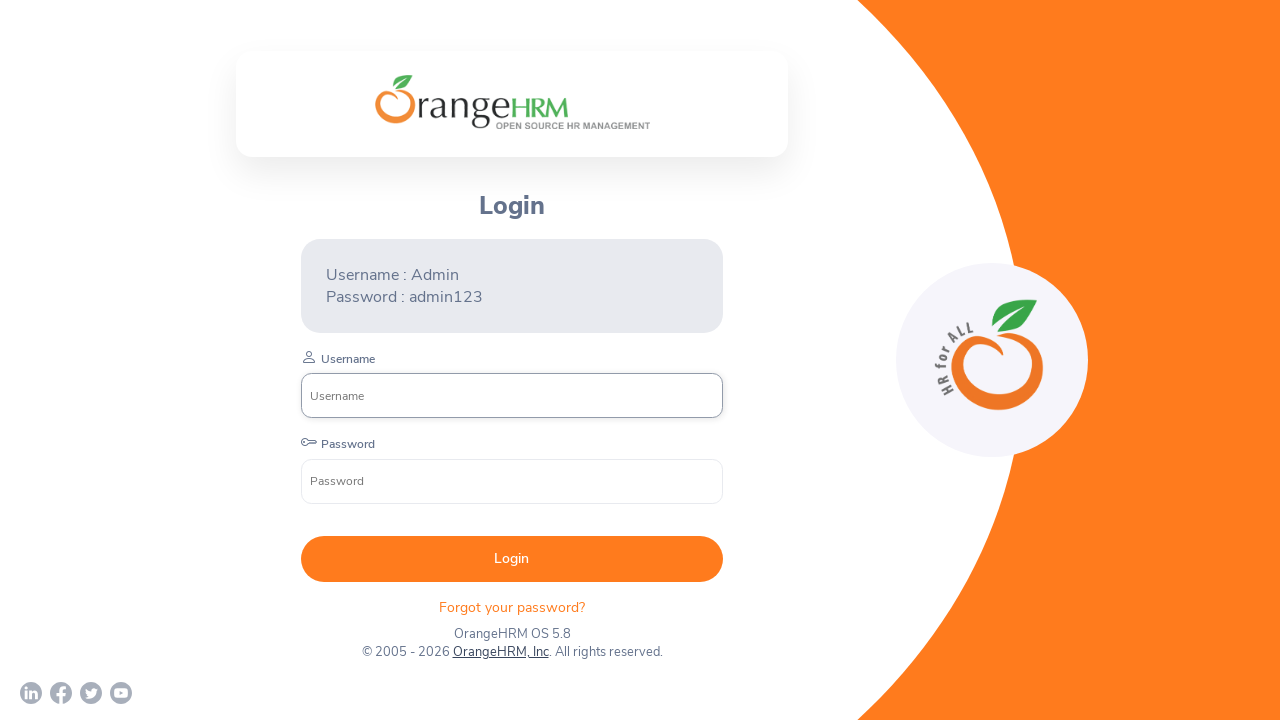

Navigated to OrangeHRM login page
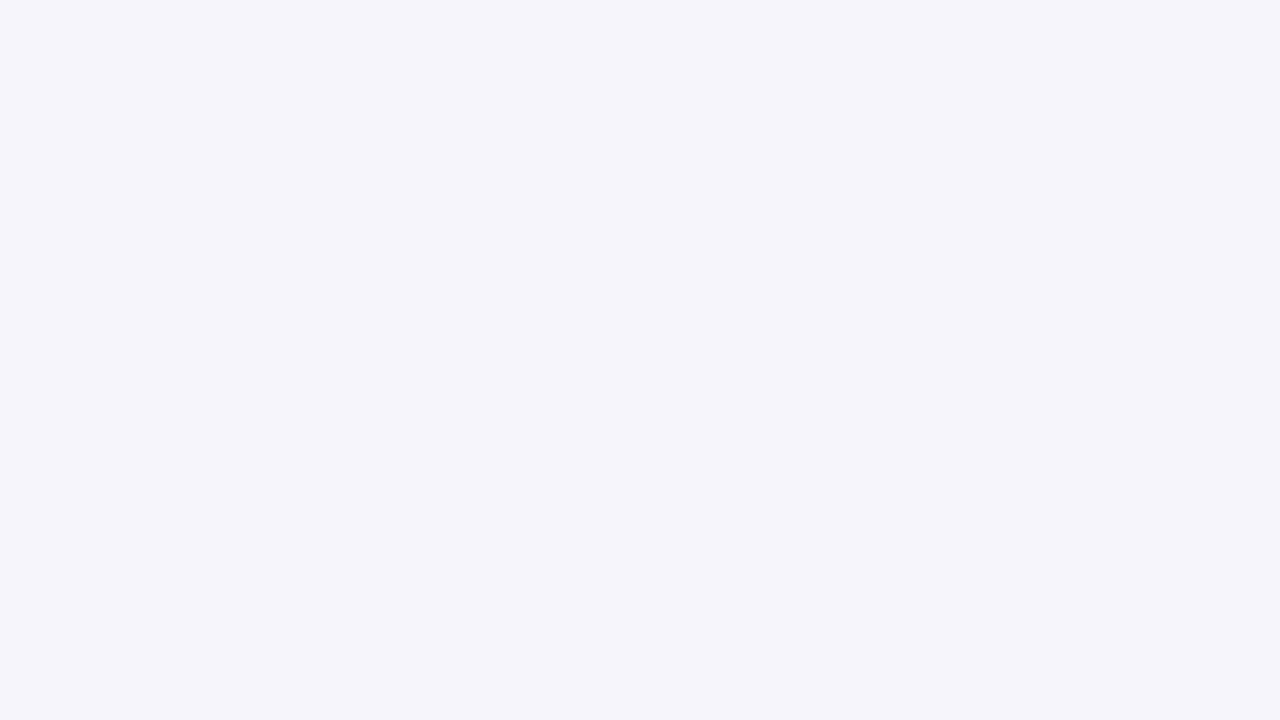

Clicked on the Forgot password button at (512, 606) on xpath=//div[@class='orangehrm-login-forgot']/p
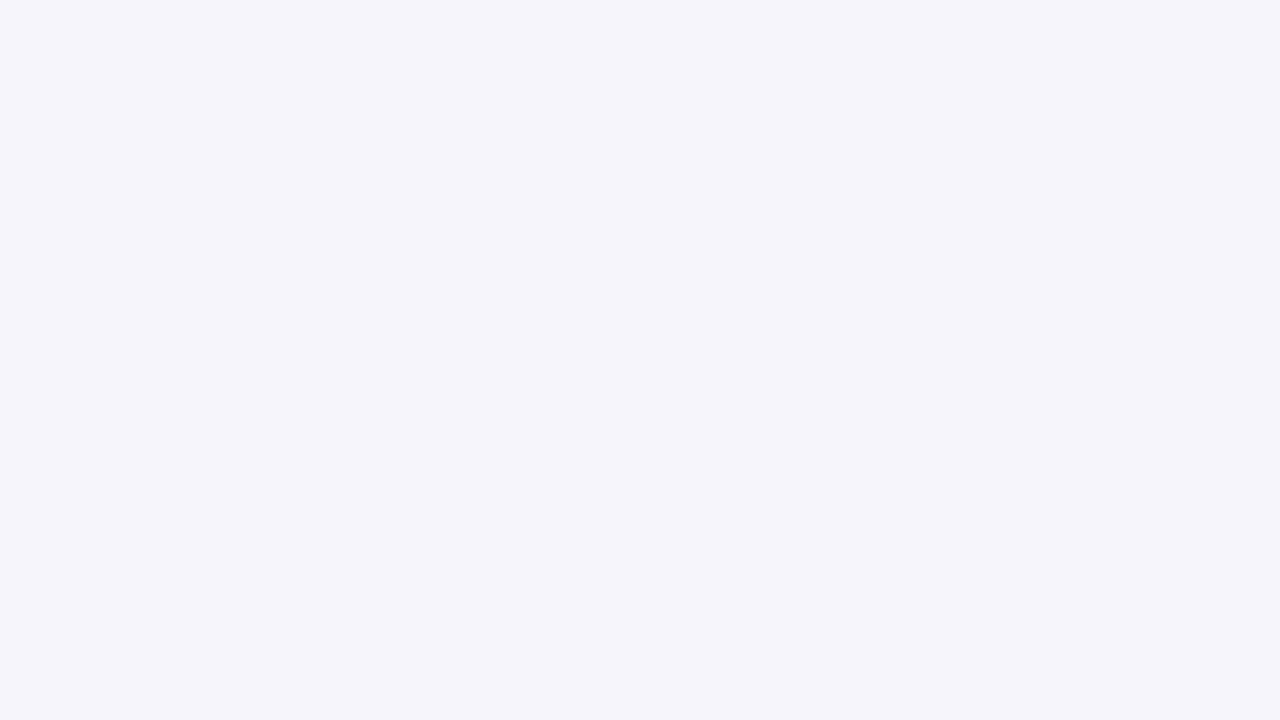

Clicked Reset Password button without entering username at (740, 432) on xpath=//form[@class='oxd-form']//button[text()=' Reset Password ']
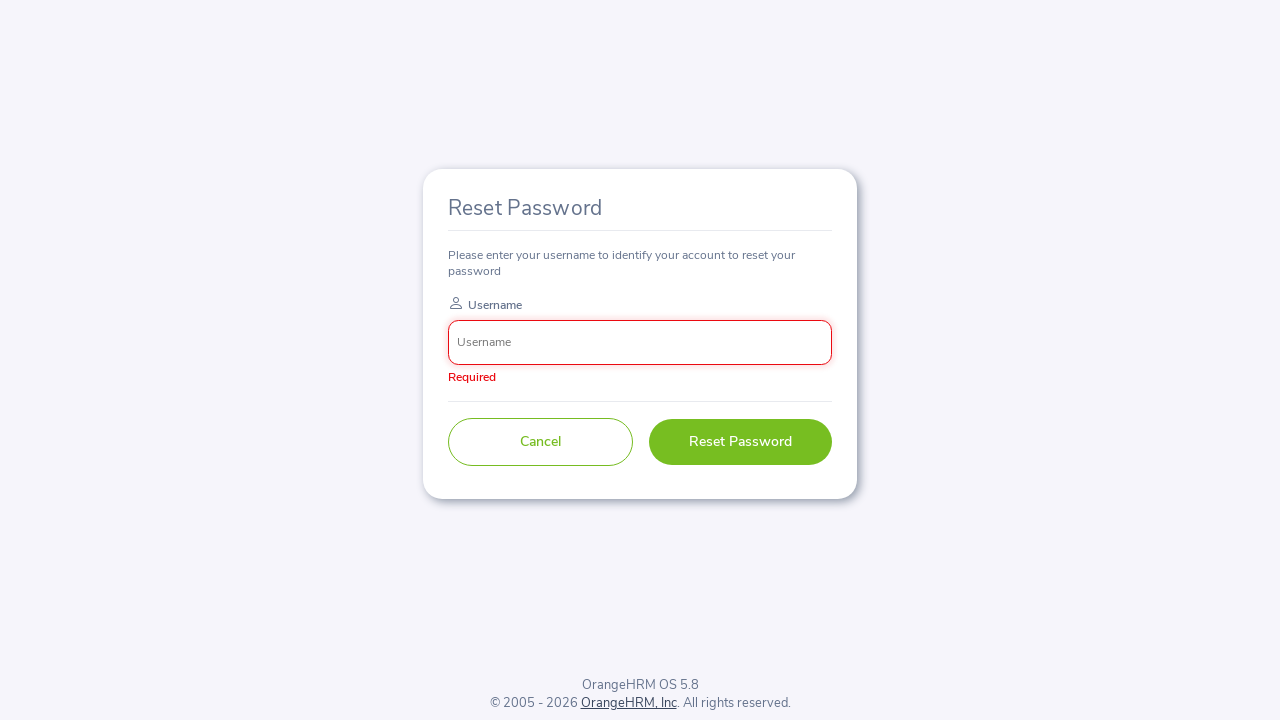

Validated that 'Required' error message appears for empty username field
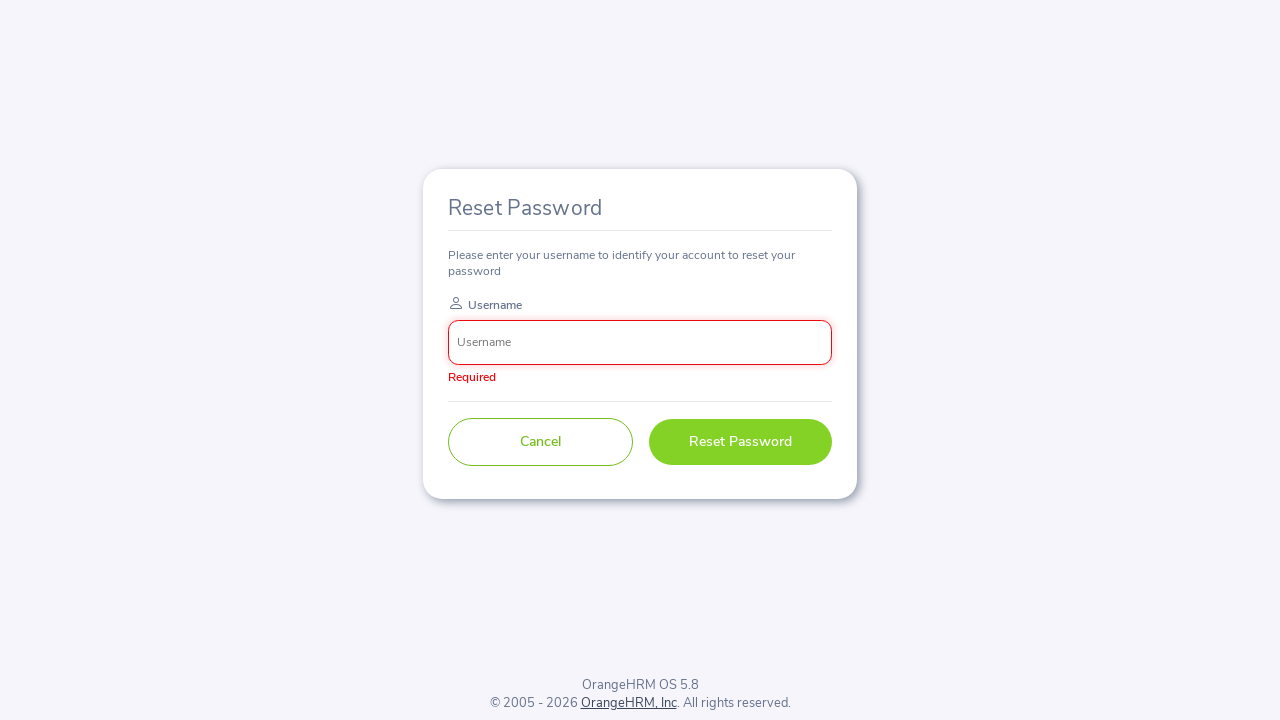

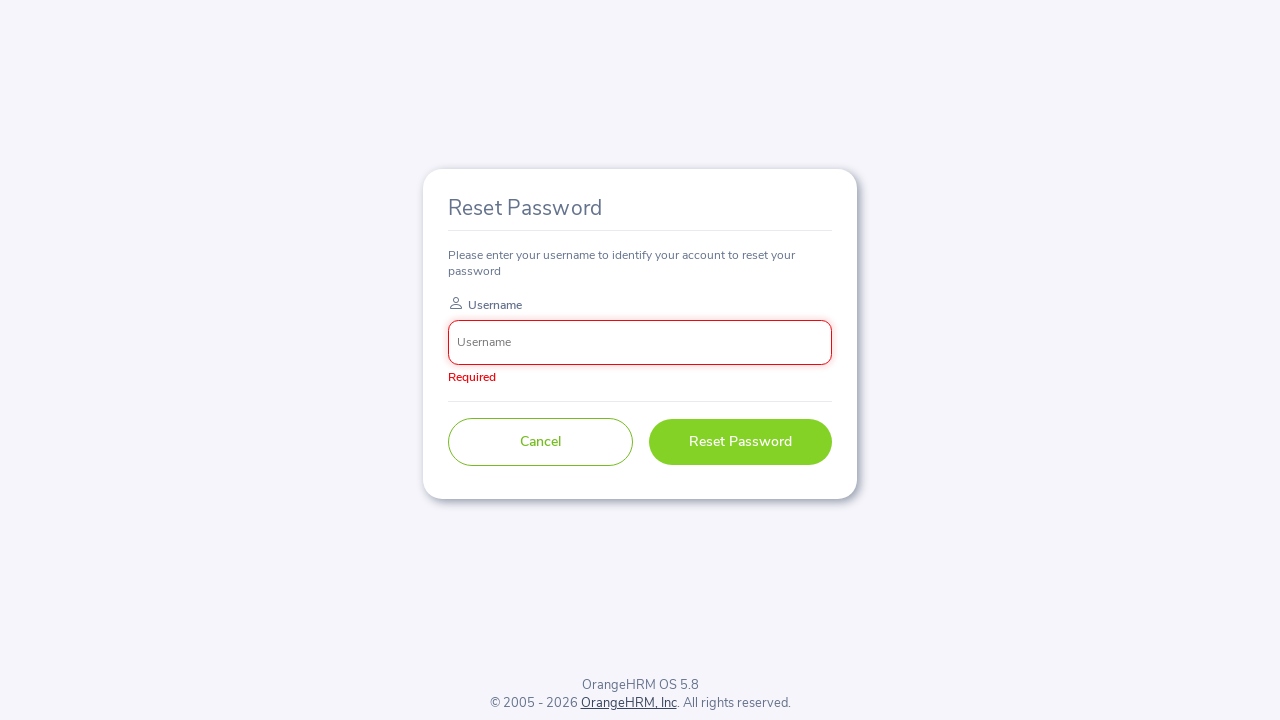